Tests JavaScript alert handling by navigating to W3Schools alert demo, switching to an iframe, clicking a button to trigger an alert, accepting it, and switching back to the parent frame.

Starting URL: https://www.w3schools.com/js/tryit.asp?filename=tryjs_alert

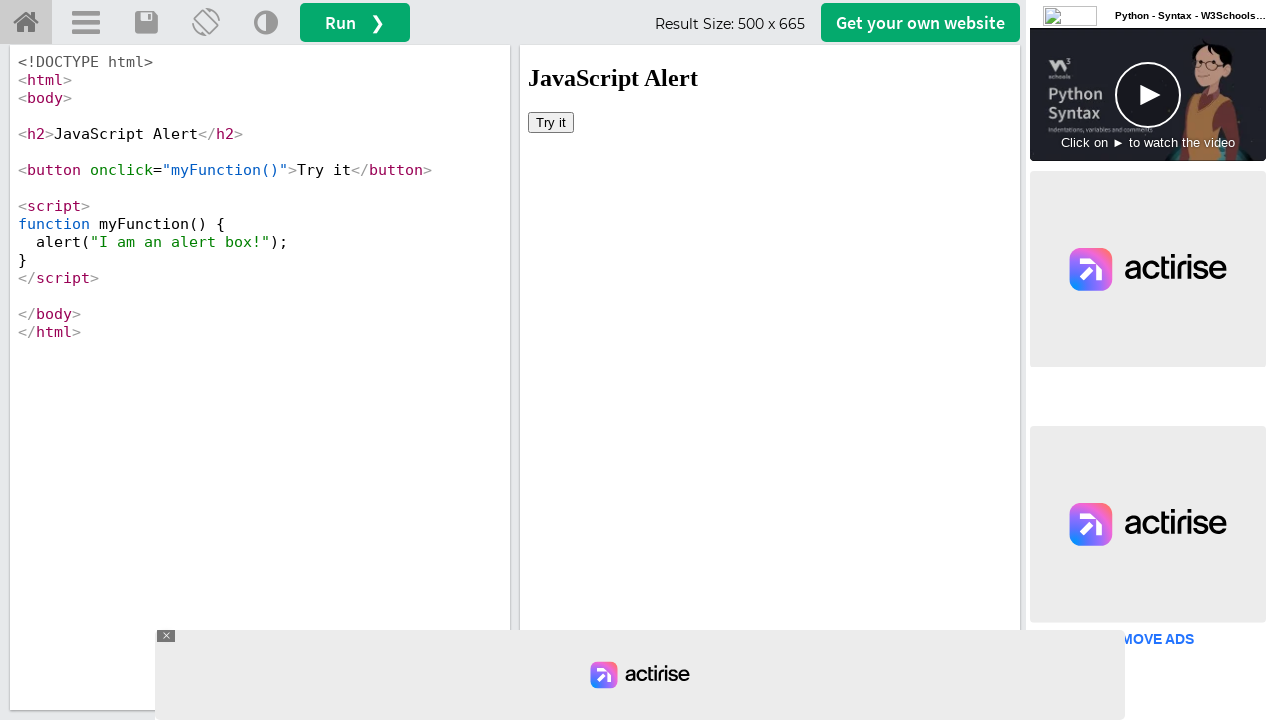

Located iframe with selector #iframeResult
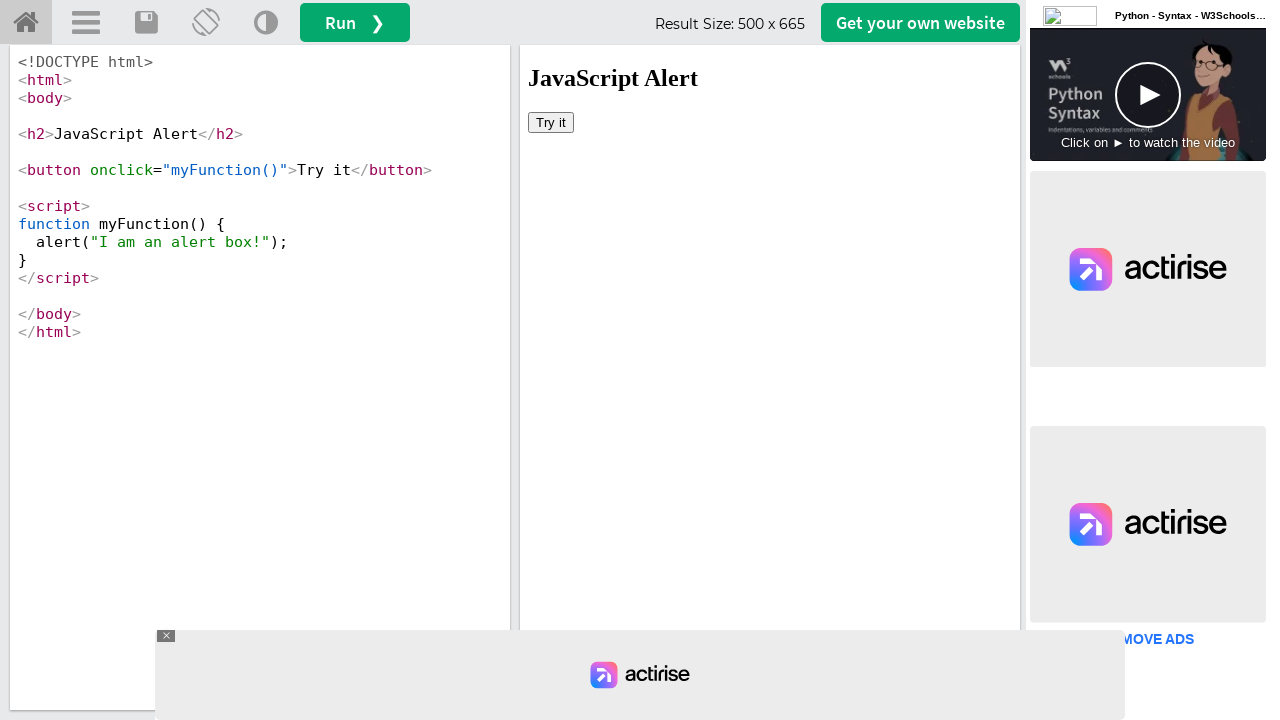

Set up dialog handler to automatically accept alerts
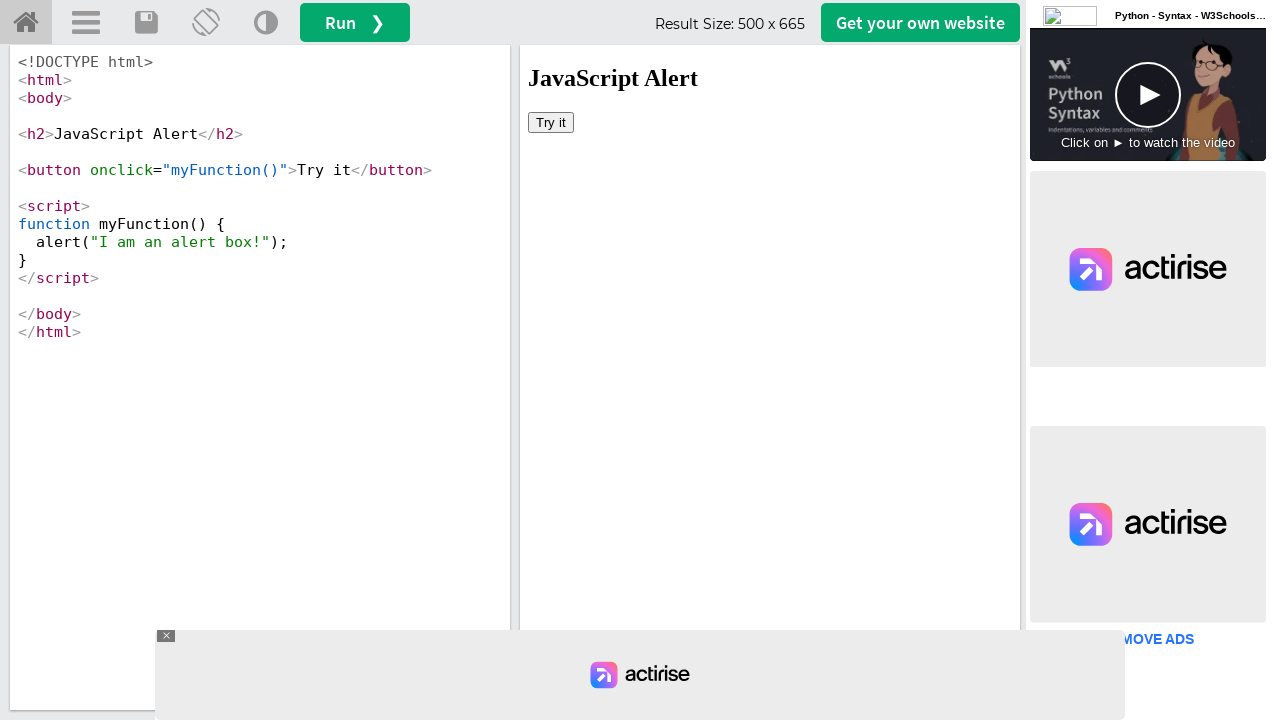

Clicked button inside iframe to trigger JavaScript alert at (551, 122) on #iframeResult >> internal:control=enter-frame >> button
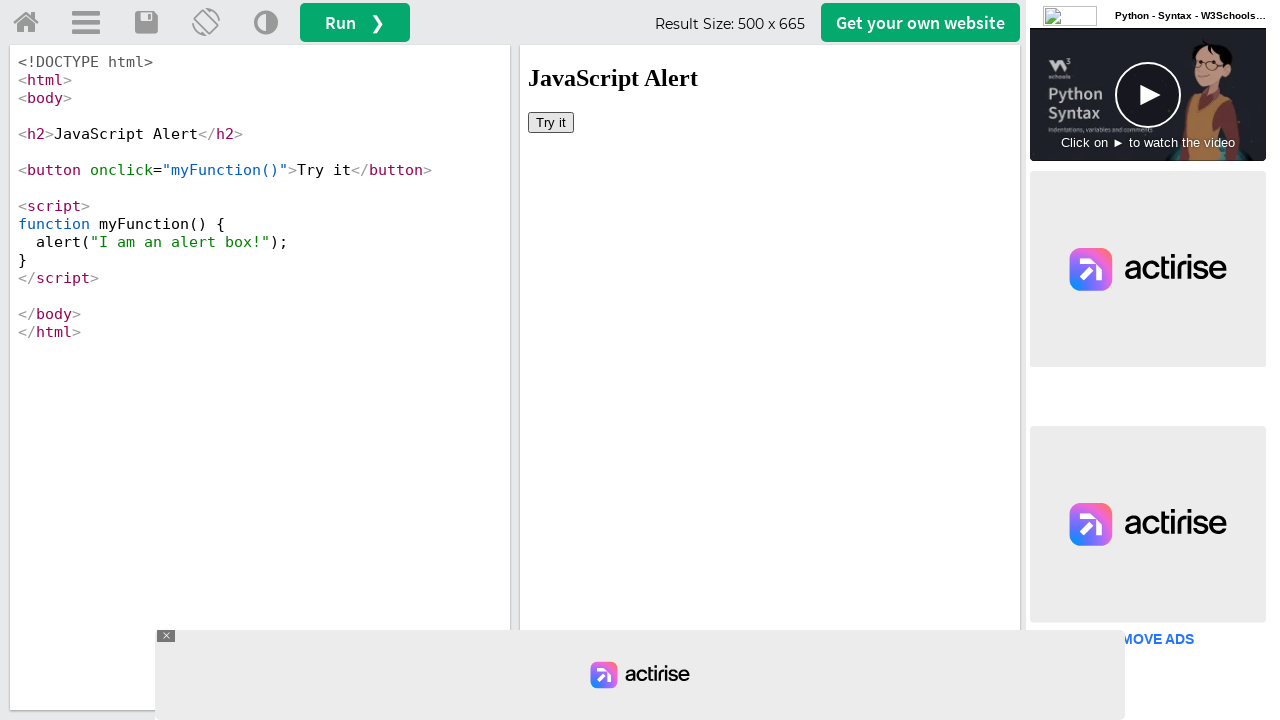

Waited 500ms for alert dialog to be processed
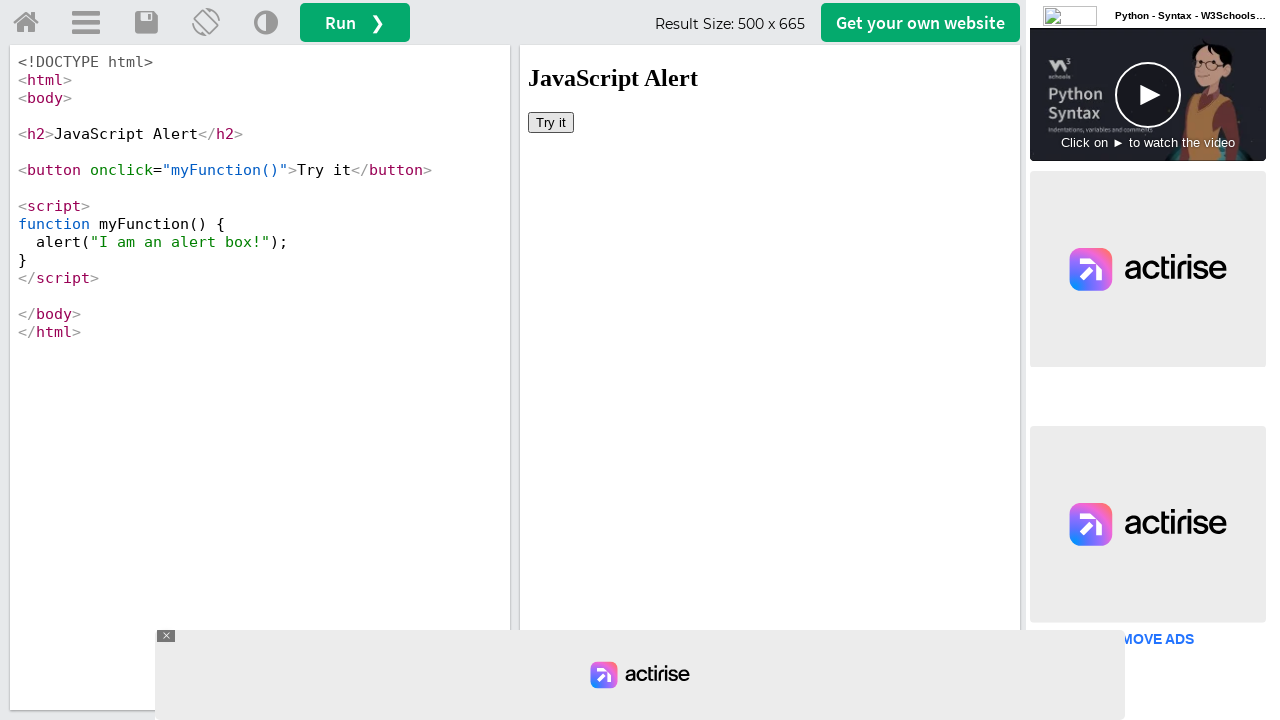

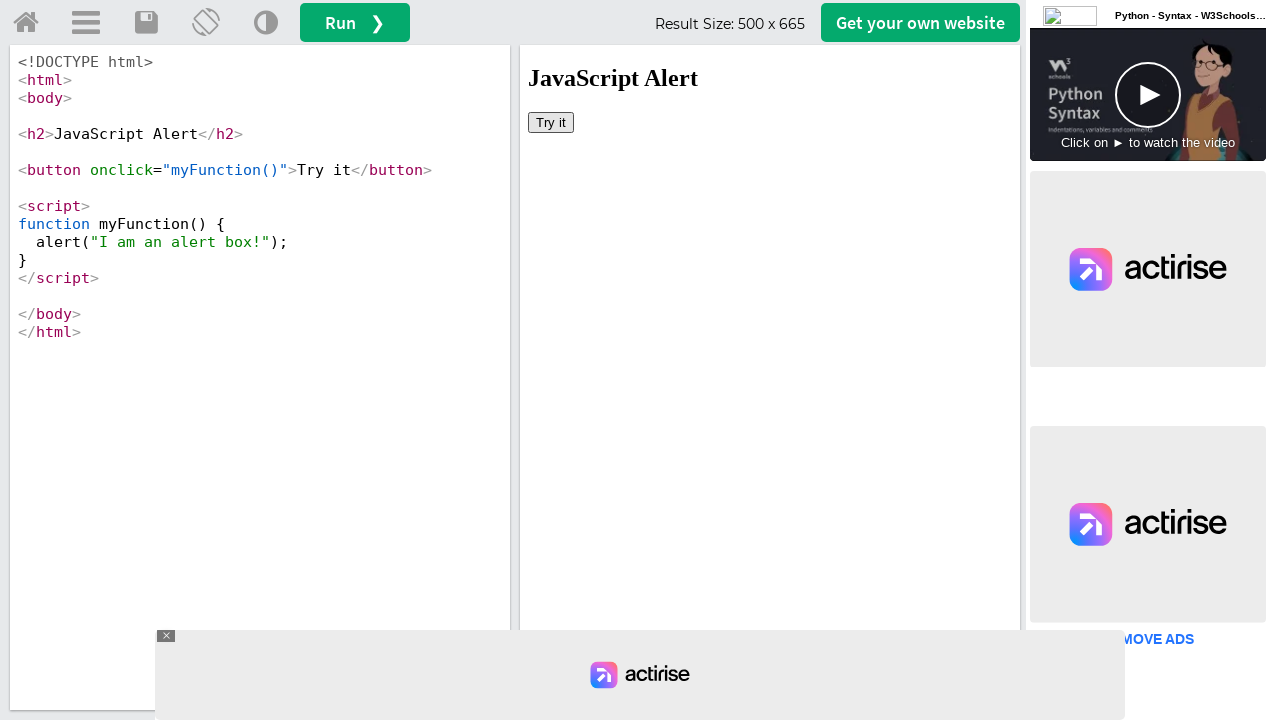